Tests the dynamic controls page by verifying a textbox is initially disabled, clicking the Enable button, waiting for the textbox to become enabled, and verifying the success message appears.

Starting URL: https://the-internet.herokuapp.com/dynamic_controls

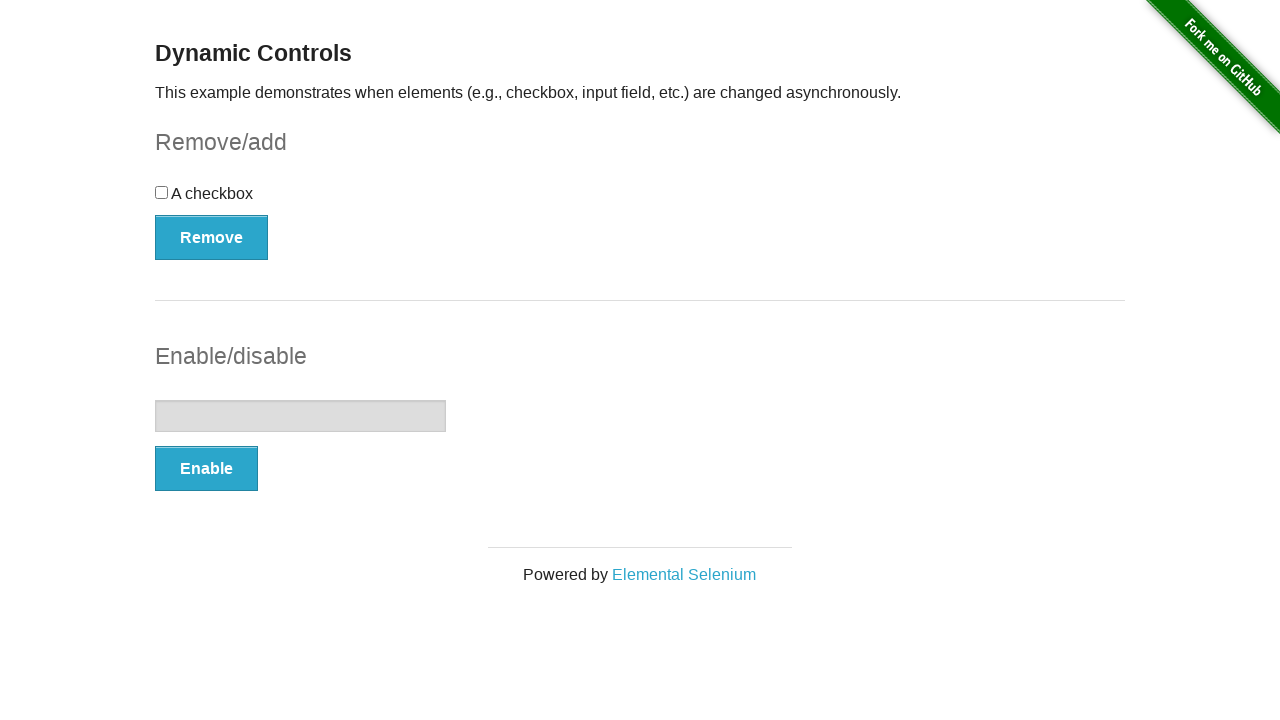

Verified textbox is initially disabled
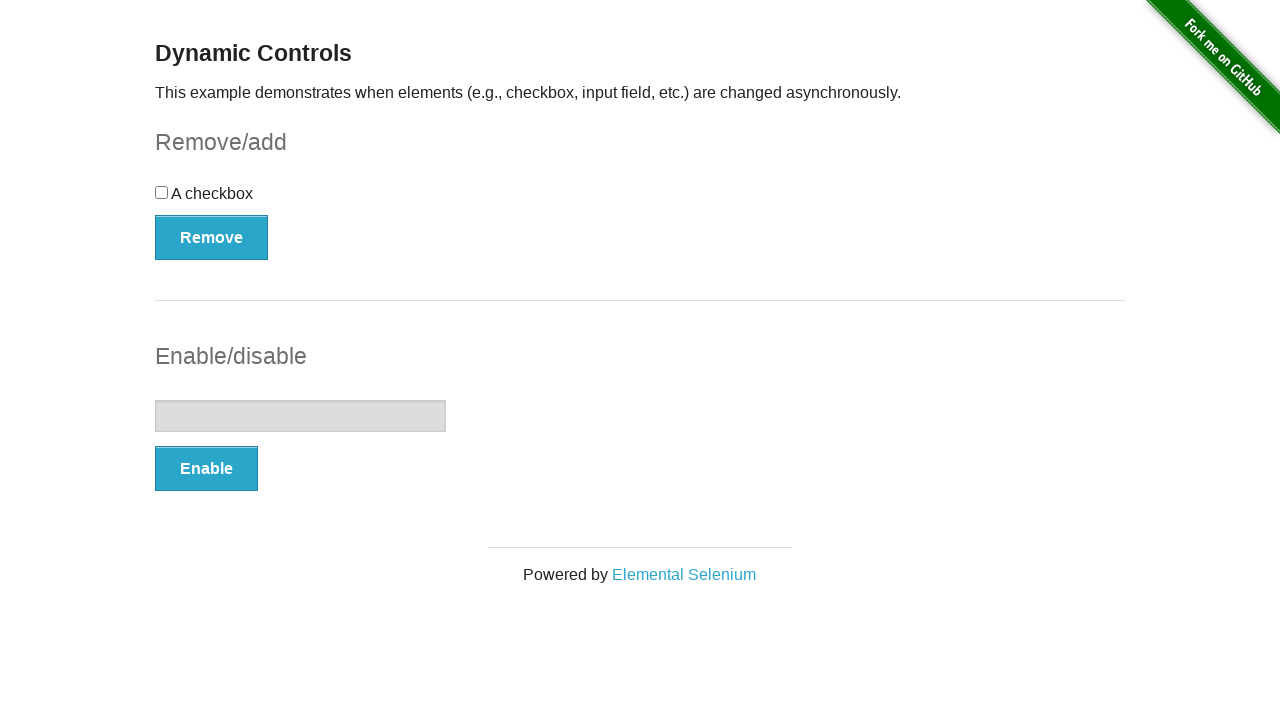

Clicked the Enable button at (206, 469) on button:text('Enable')
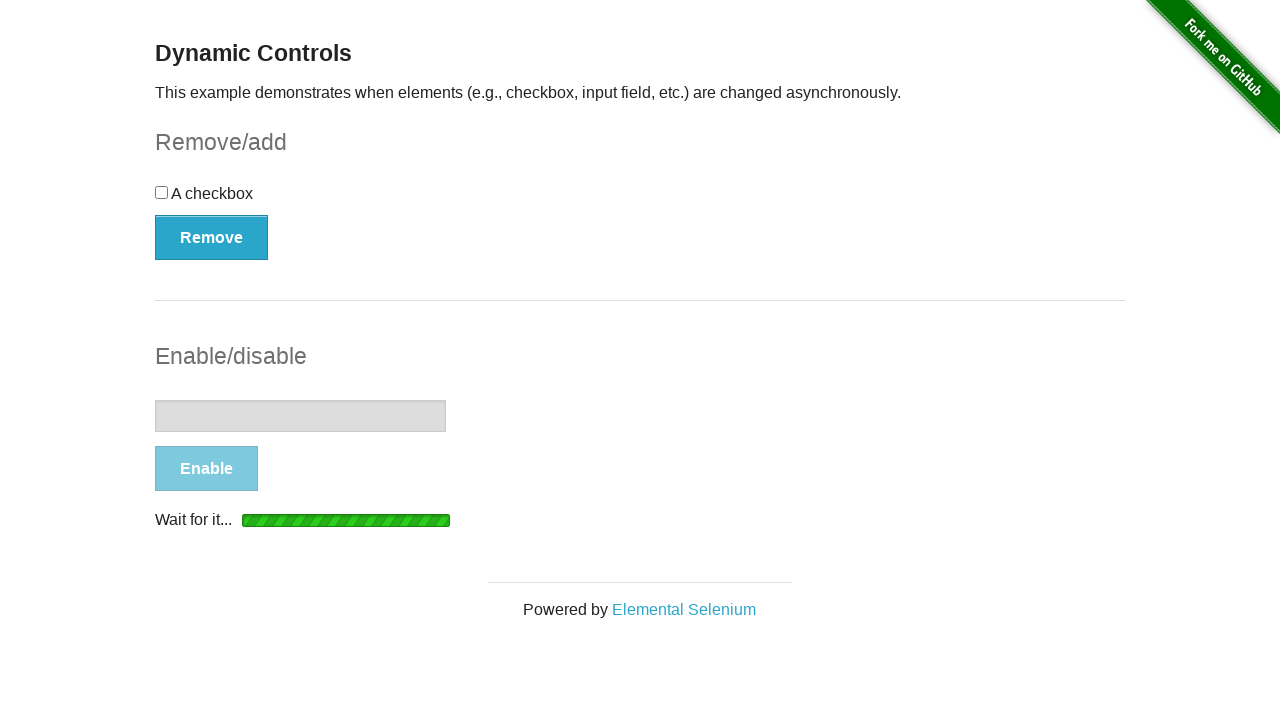

Waited for textbox to become enabled
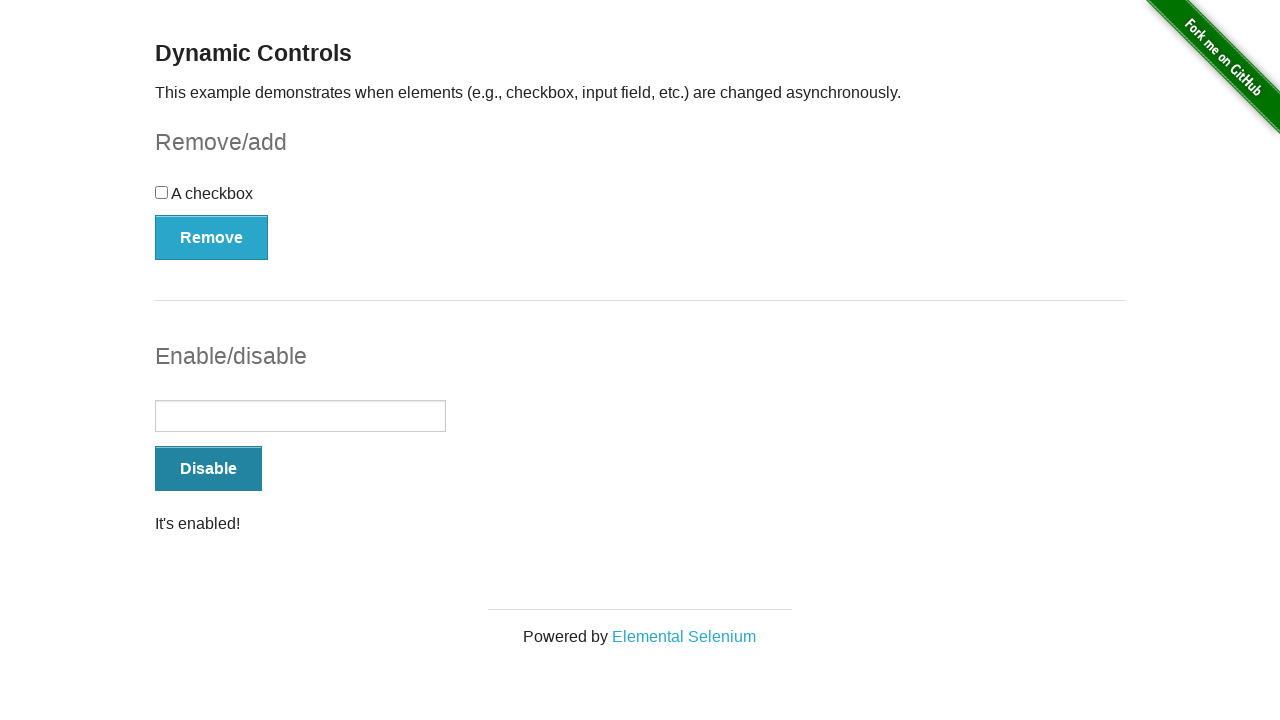

Verified success message is visible
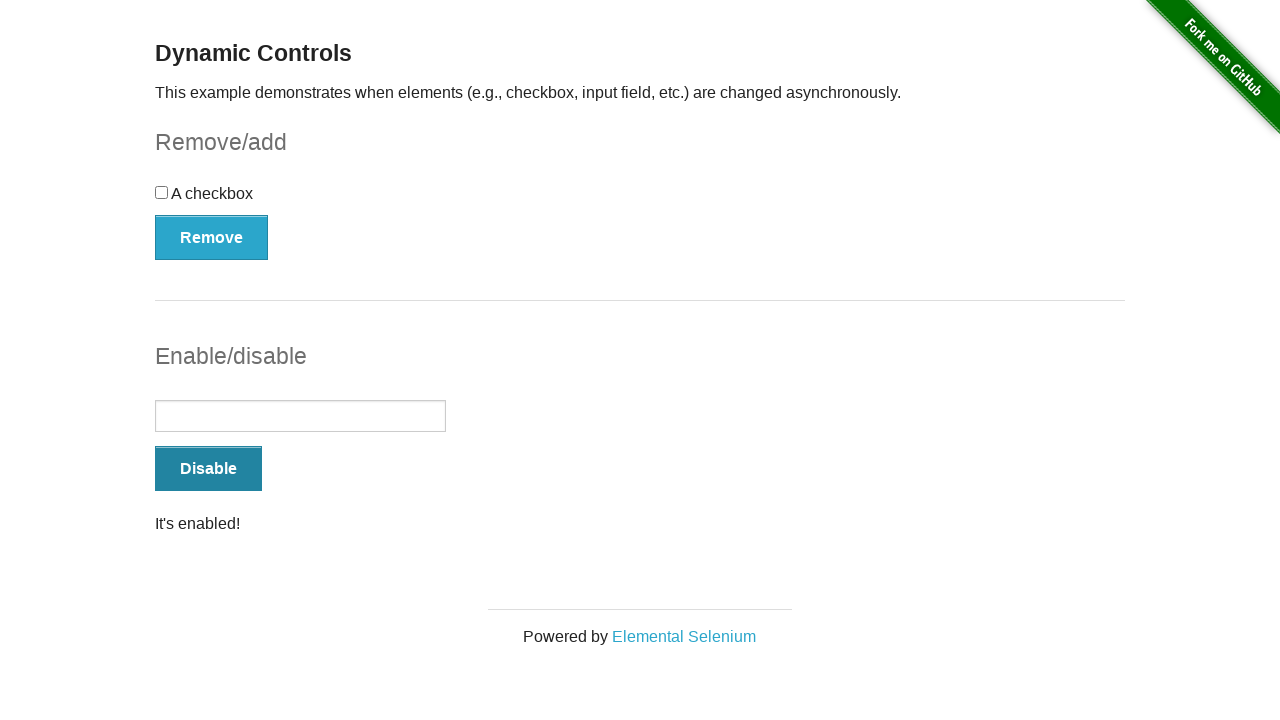

Verified success message contains 'It's enabled!' text
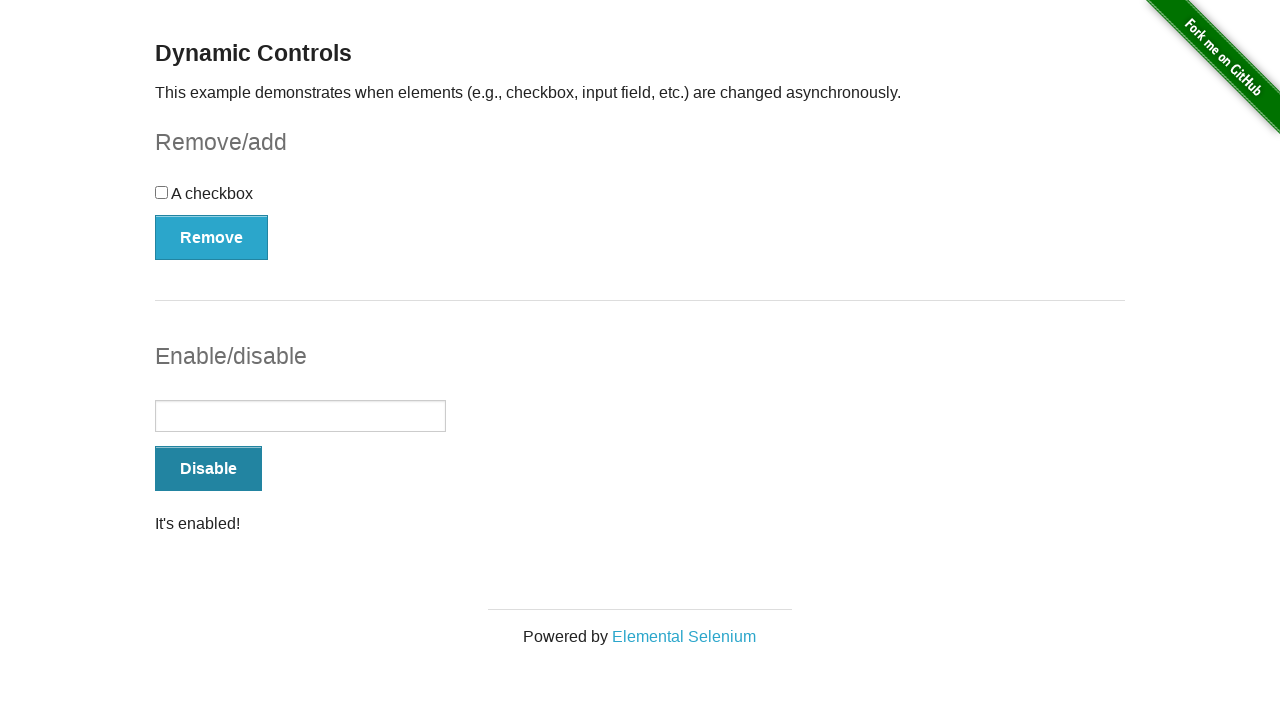

Verified textbox is now enabled
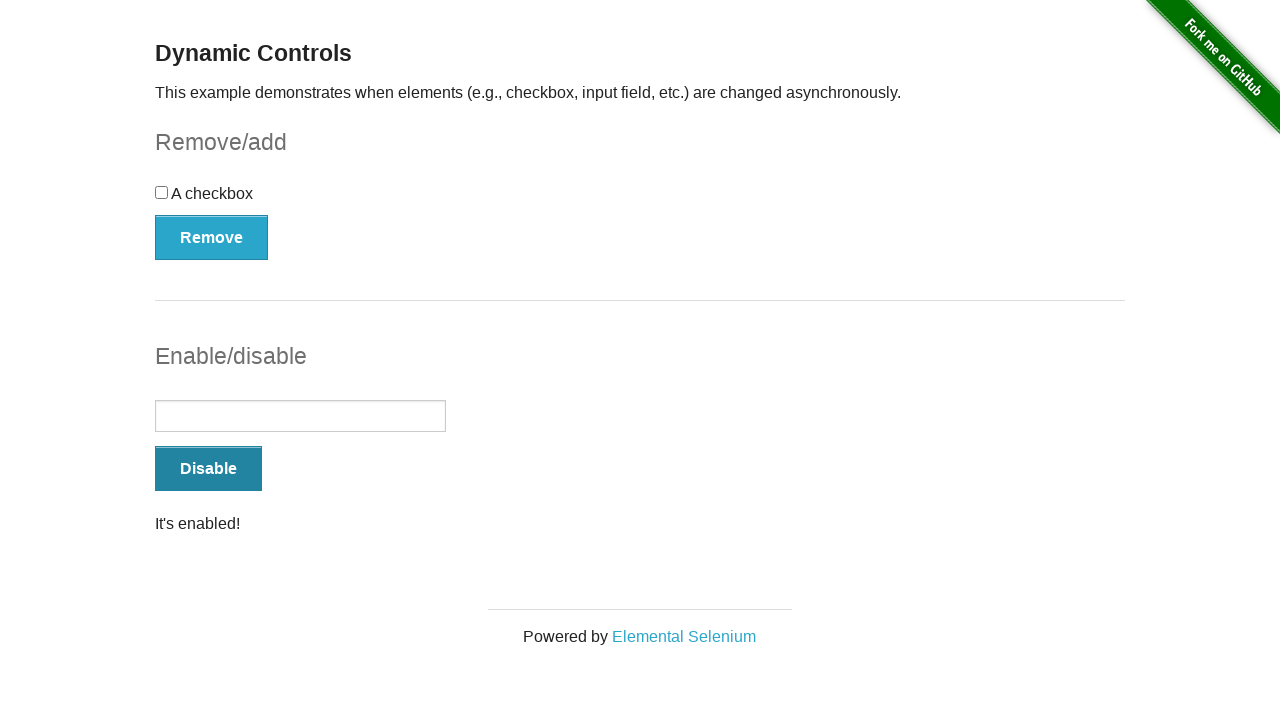

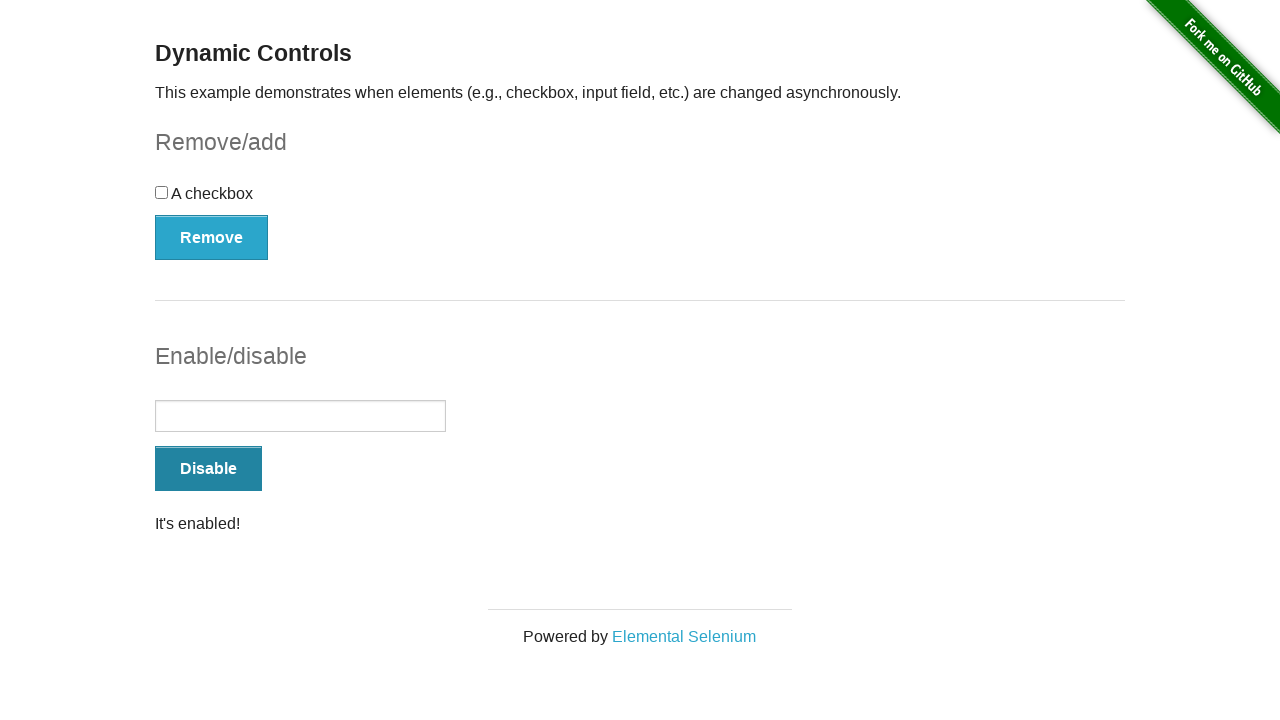